Tests marking individual todo items as complete by clicking their checkboxes

Starting URL: https://demo.playwright.dev/todomvc

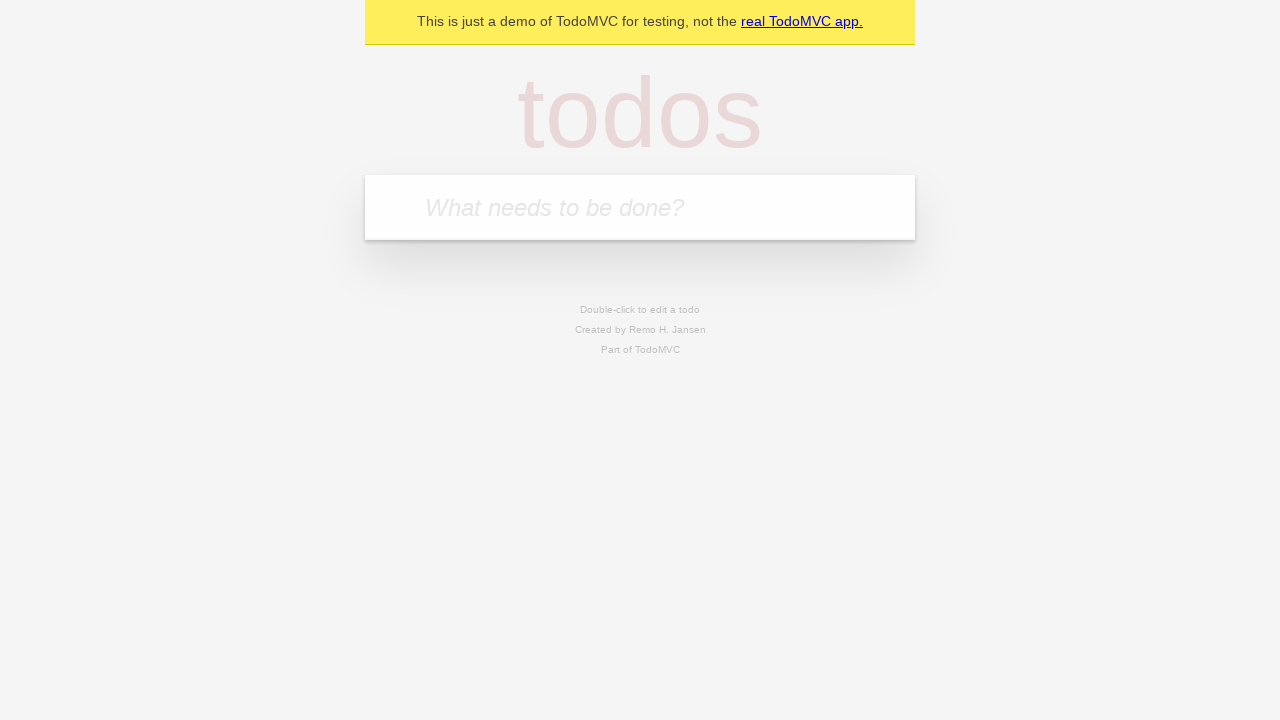

Filled todo input with 'feed the cat' on internal:attr=[placeholder="What needs to be done?"i]
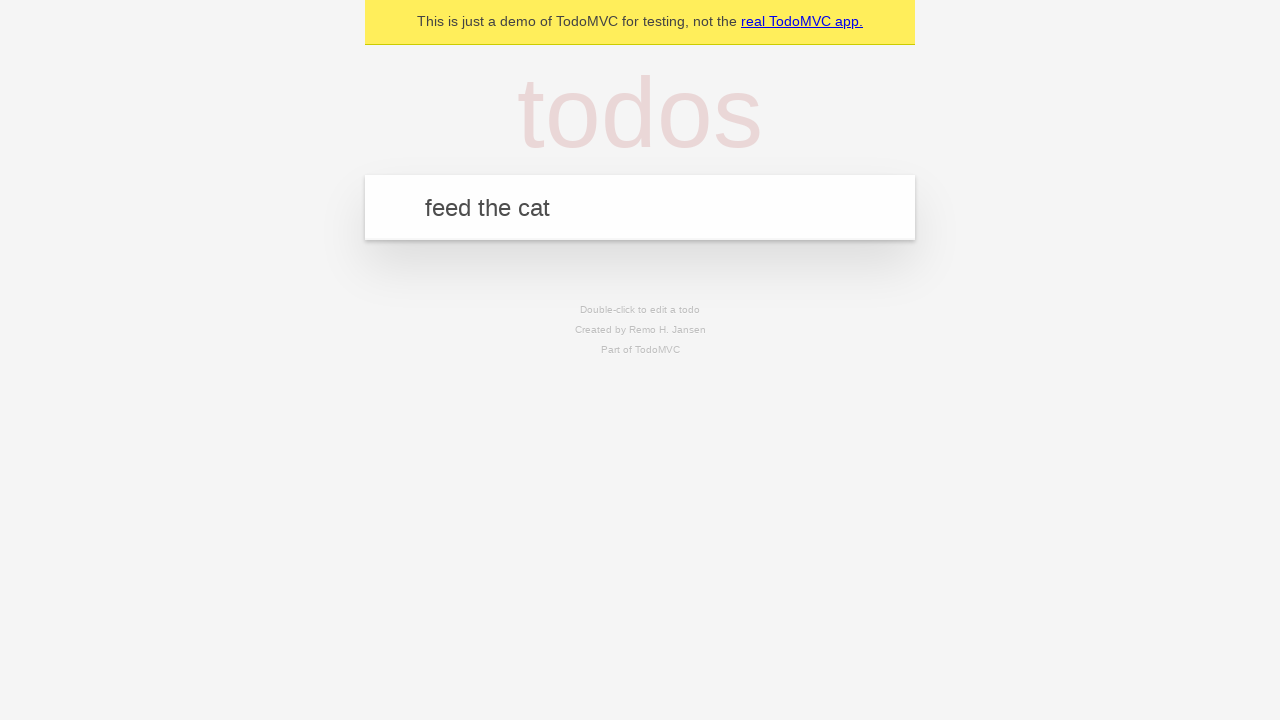

Pressed Enter to create first todo item on internal:attr=[placeholder="What needs to be done?"i]
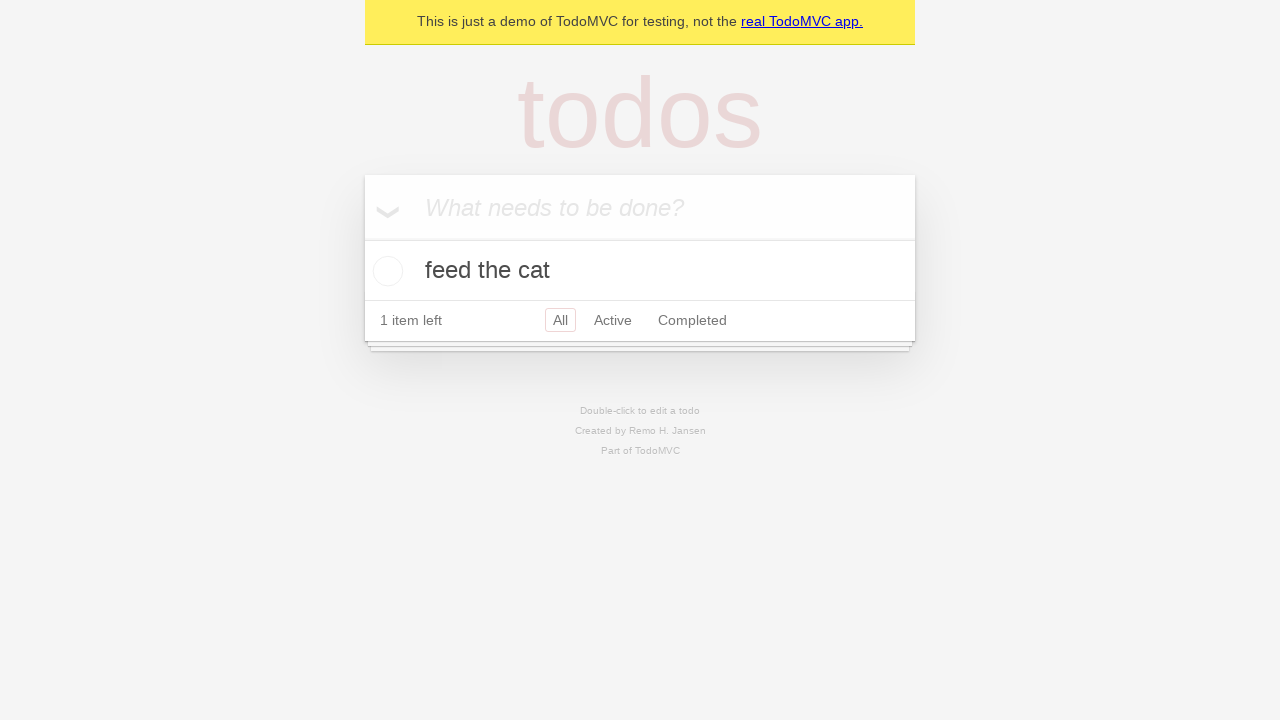

Filled todo input with 'book a doctors appointment' on internal:attr=[placeholder="What needs to be done?"i]
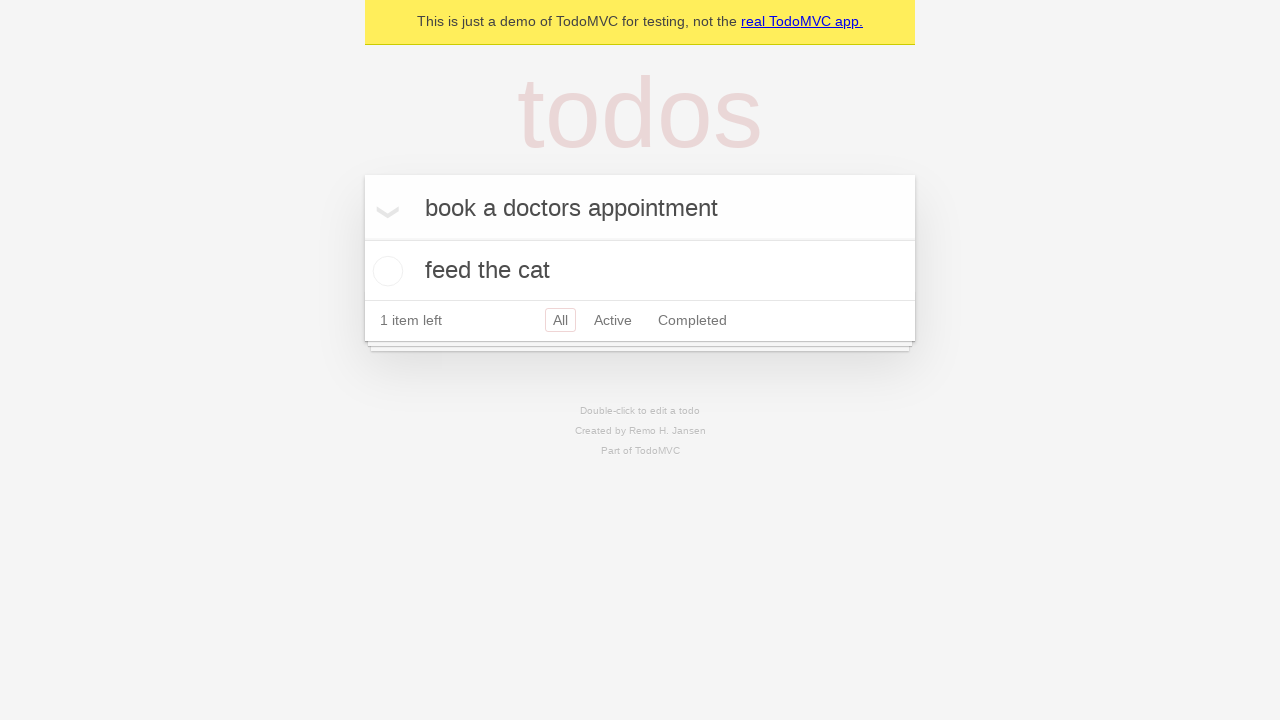

Pressed Enter to create second todo item on internal:attr=[placeholder="What needs to be done?"i]
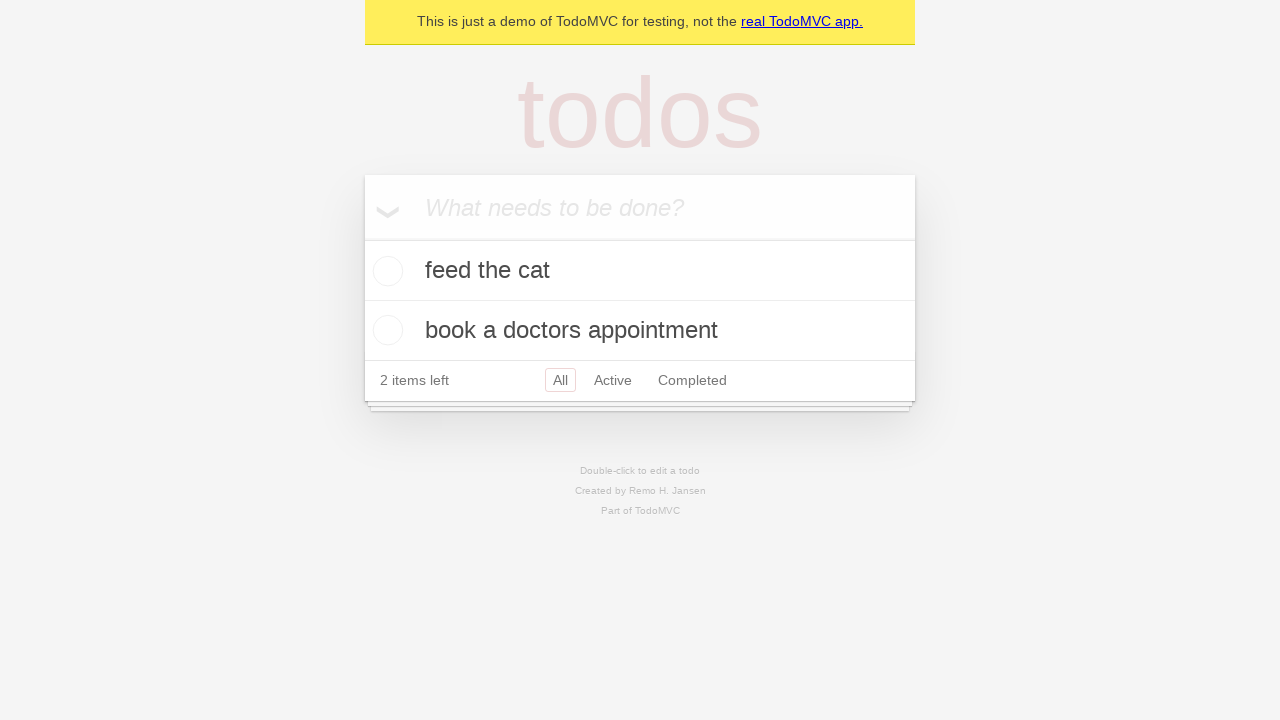

Marked first todo item 'feed the cat' as complete at (385, 271) on internal:testid=[data-testid="todo-item"s] >> nth=0 >> internal:role=checkbox
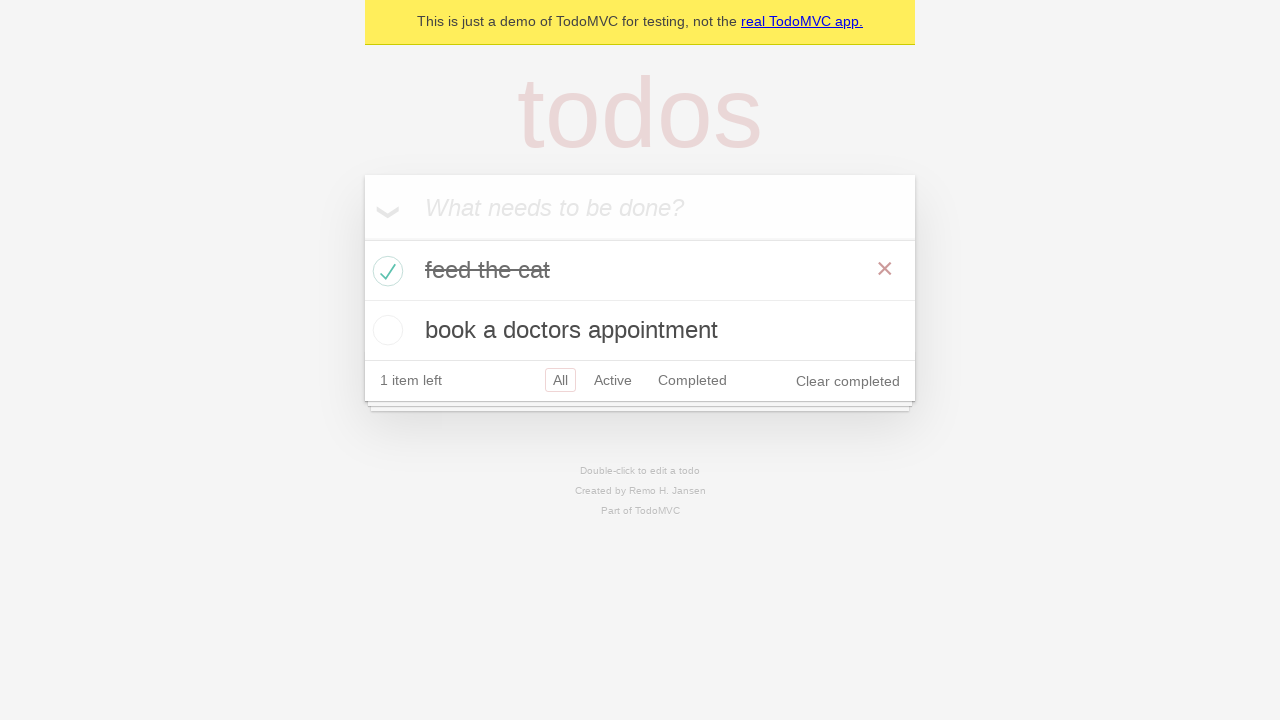

Marked second todo item 'book a doctors appointment' as complete at (385, 330) on internal:testid=[data-testid="todo-item"s] >> nth=1 >> internal:role=checkbox
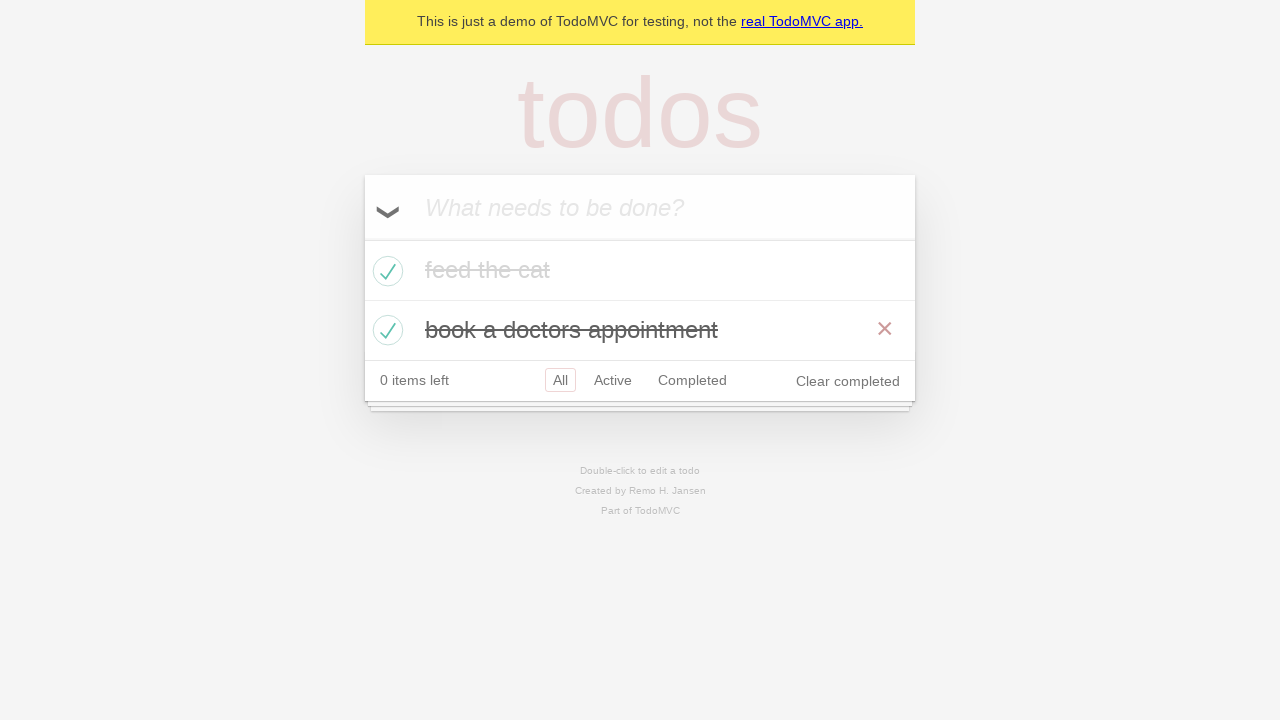

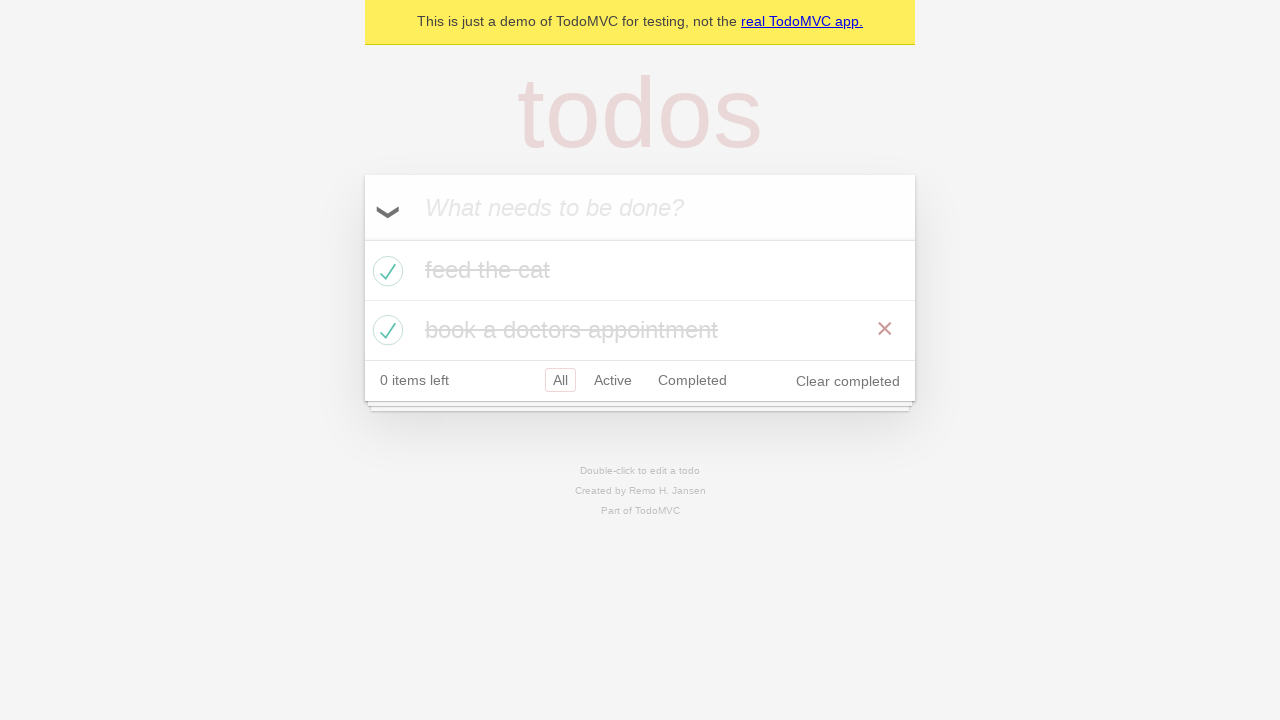